Navigates to the Hong Kong Stock Exchange market data page for equities and verifies that stock listing information is displayed.

Starting URL: https://www.hkex.com.hk/Market-Data/Securities-Prices/Equities?sc_lang=en

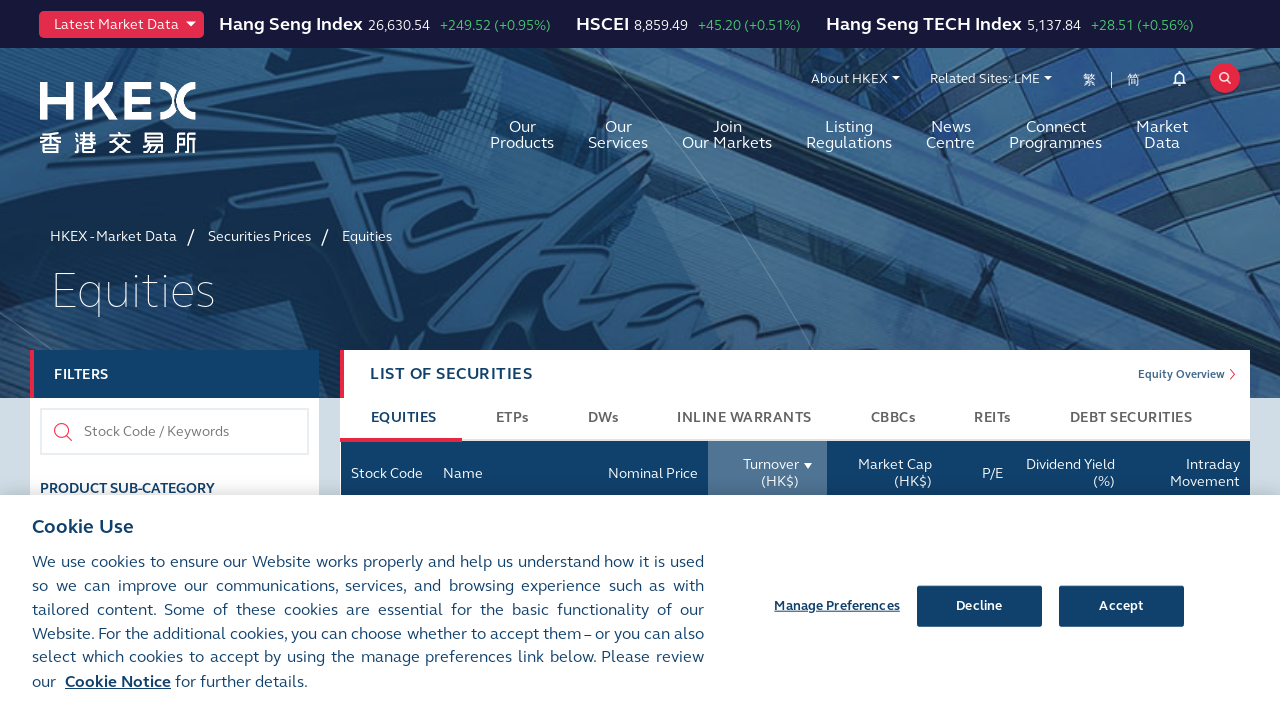

Waited for page network to be idle
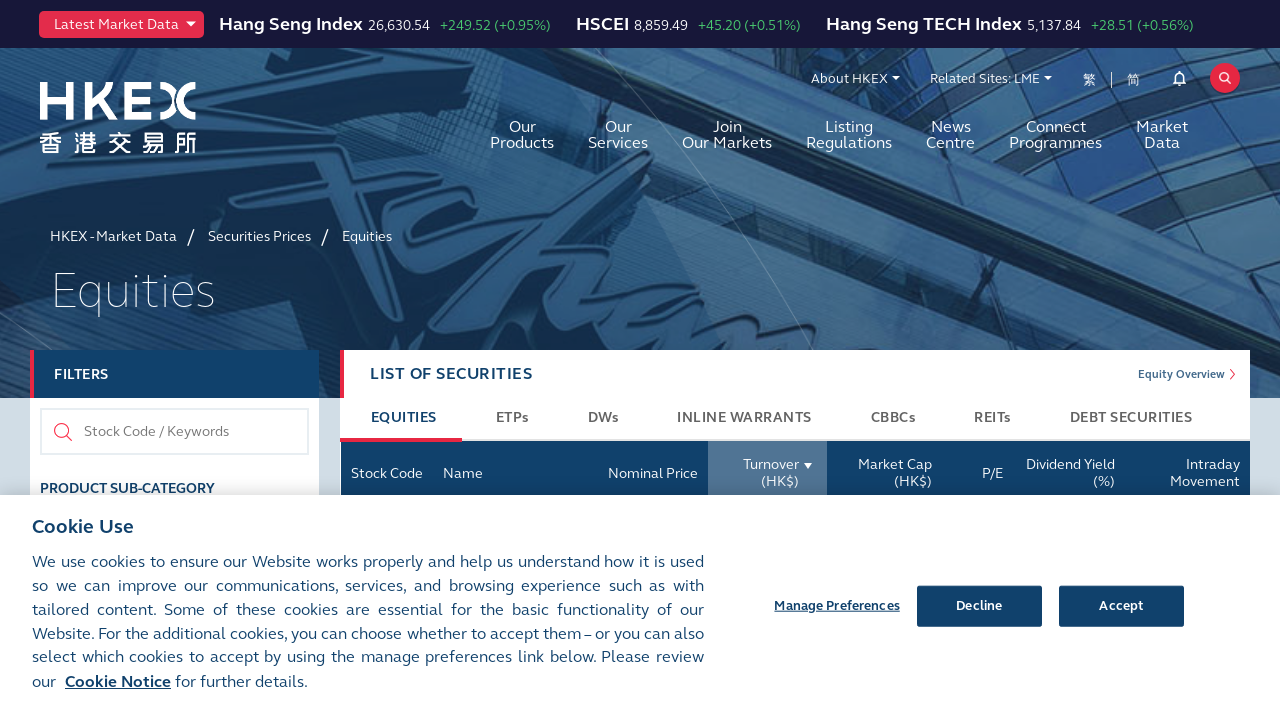

Stock listing table is visible on Hong Kong Stock Exchange equities page
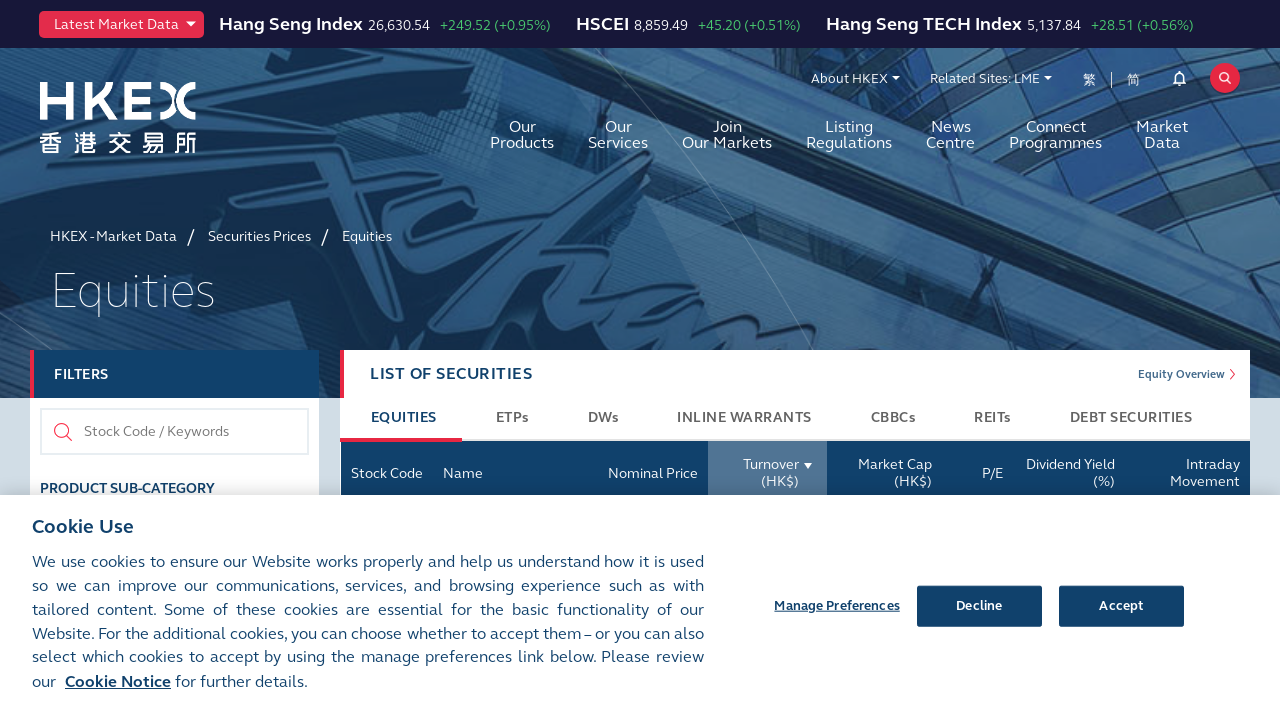

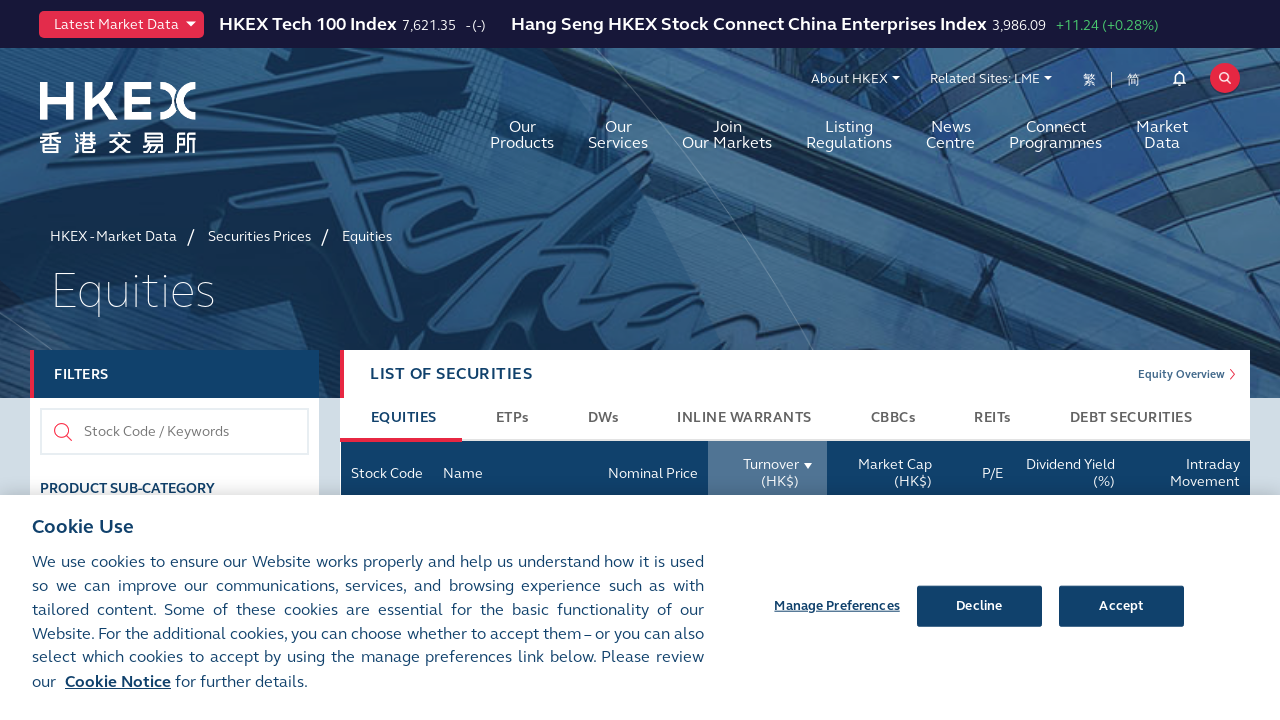